Tests an e-commerce site by searching for products, adding them to cart, and applying a promo code

Starting URL: https://rahulshettyacademy.com/seleniumPractise/#/

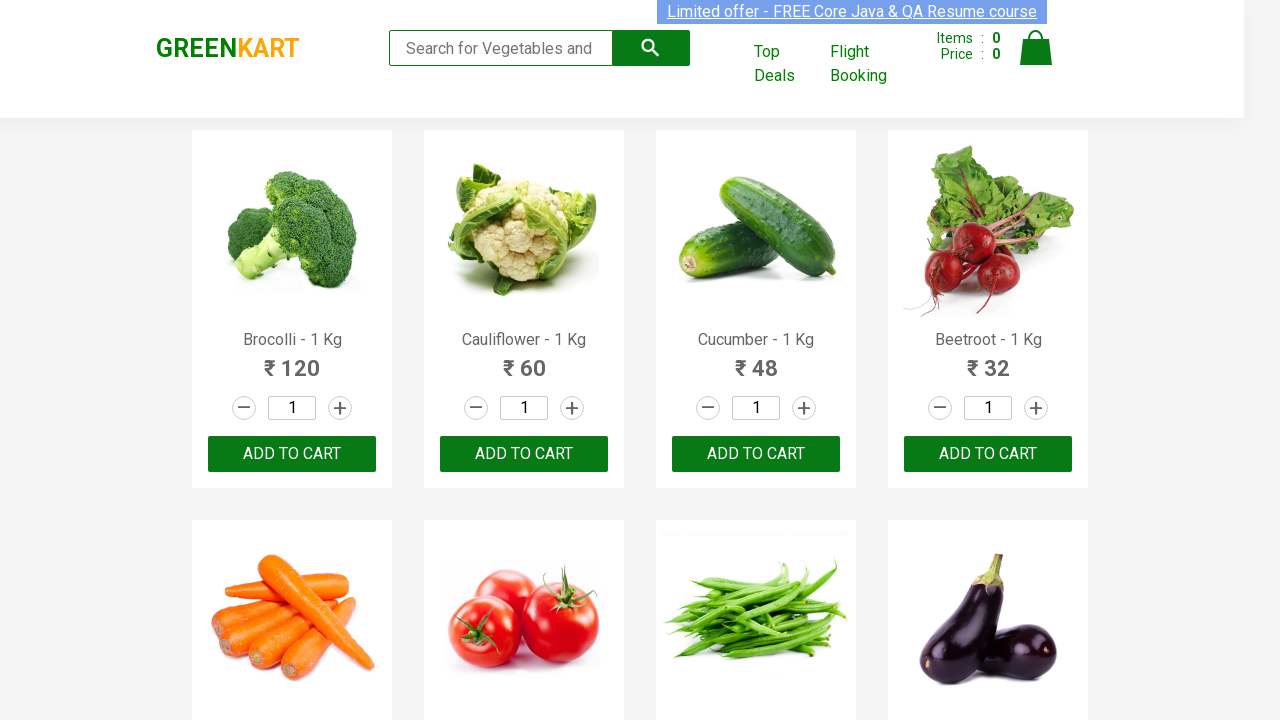

Filled search field with 'ber' to filter products on //input[@type='search']
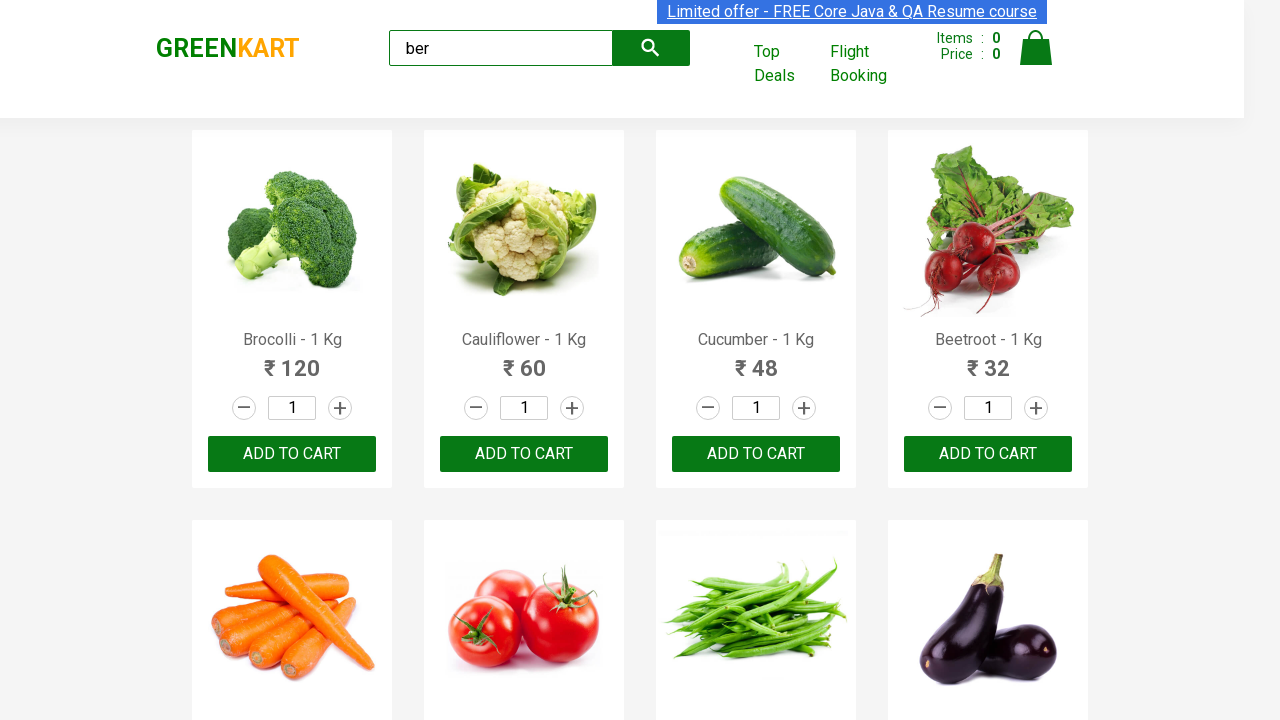

Waited 2 seconds for products to load
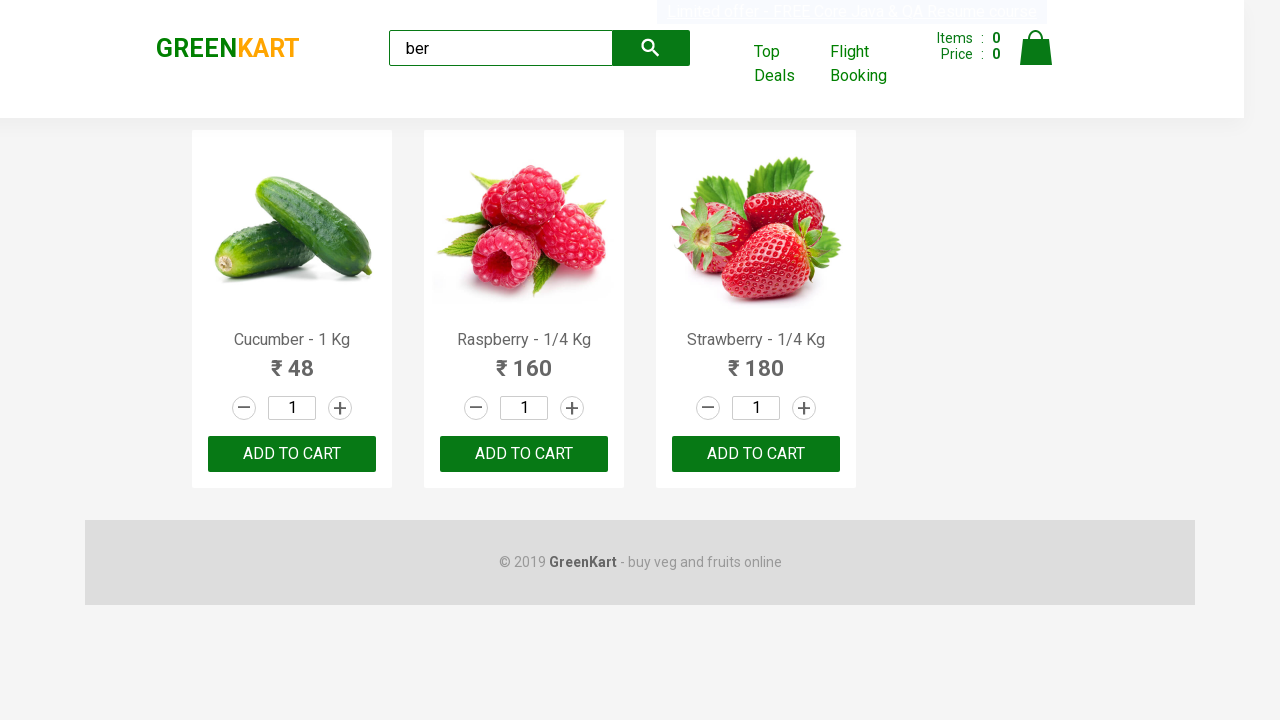

Verified 3 products are displayed after filtering
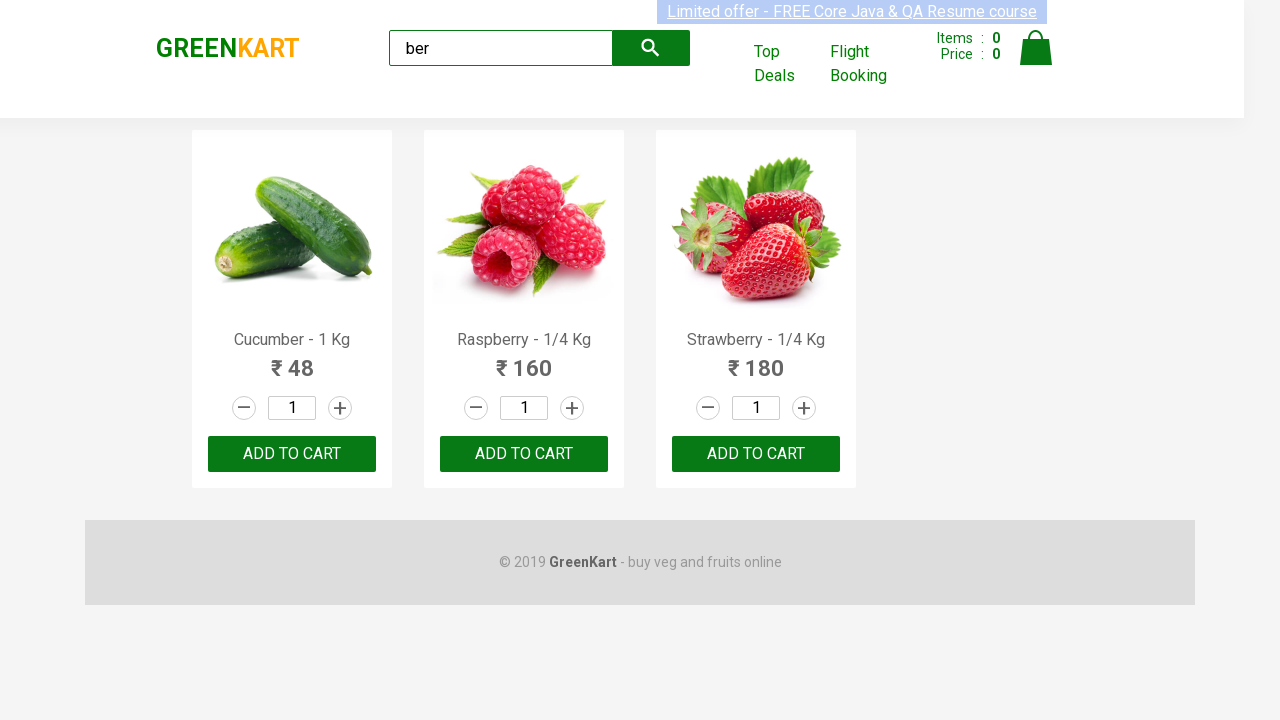

Clicked 'Add to cart' button for product 1 at (292, 454) on xpath=//div[@class='product-action']/button >> nth=0
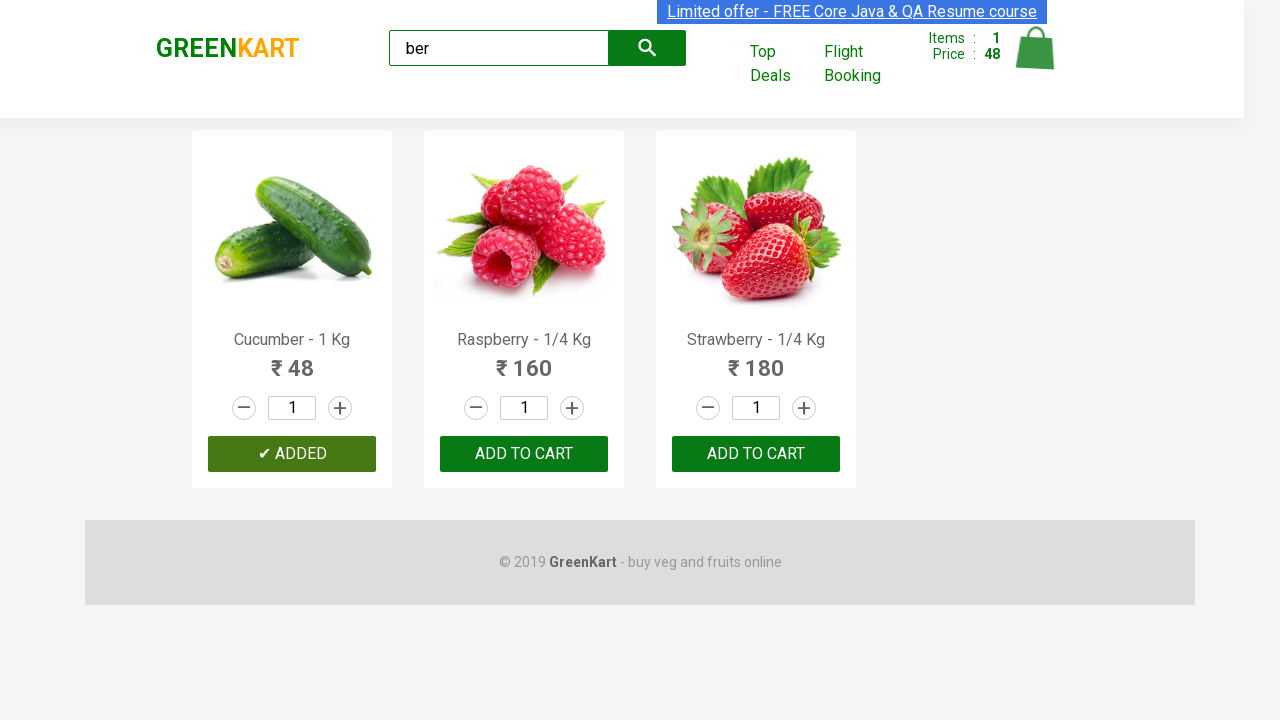

Clicked 'Add to cart' button for product 2 at (524, 454) on xpath=//div[@class='product-action']/button >> nth=1
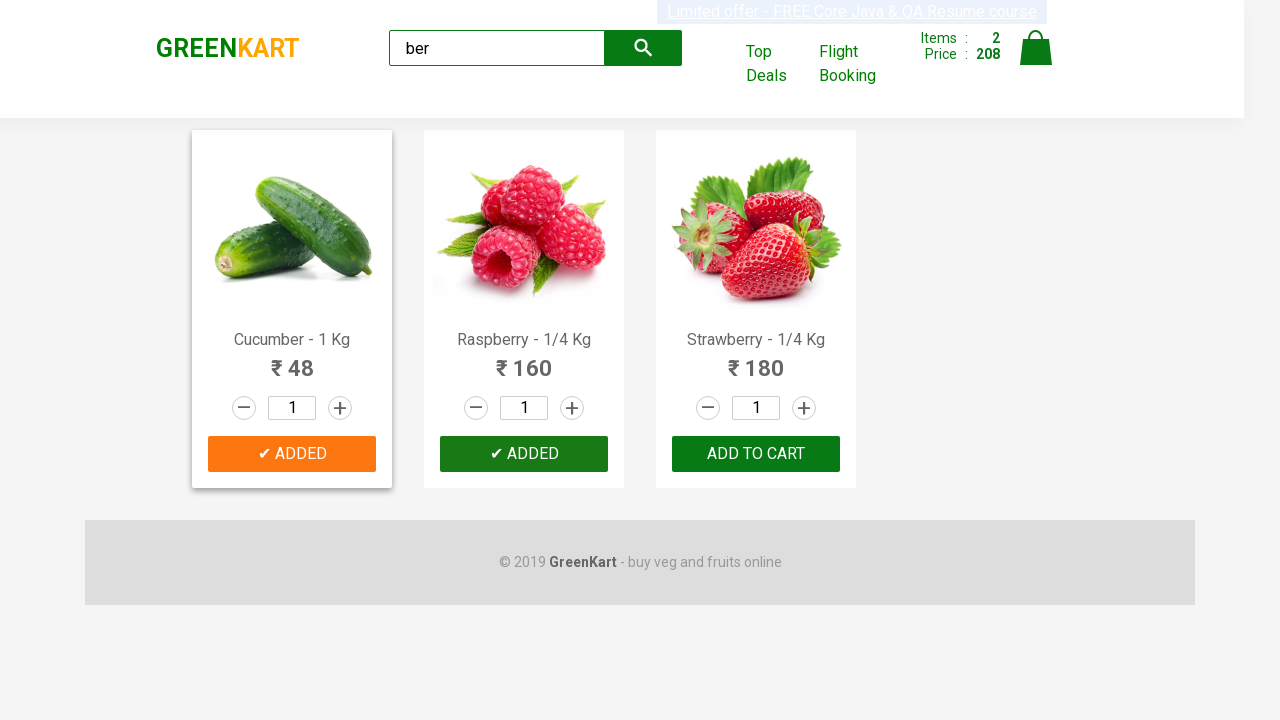

Clicked 'Add to cart' button for product 3 at (756, 454) on xpath=//div[@class='product-action']/button >> nth=2
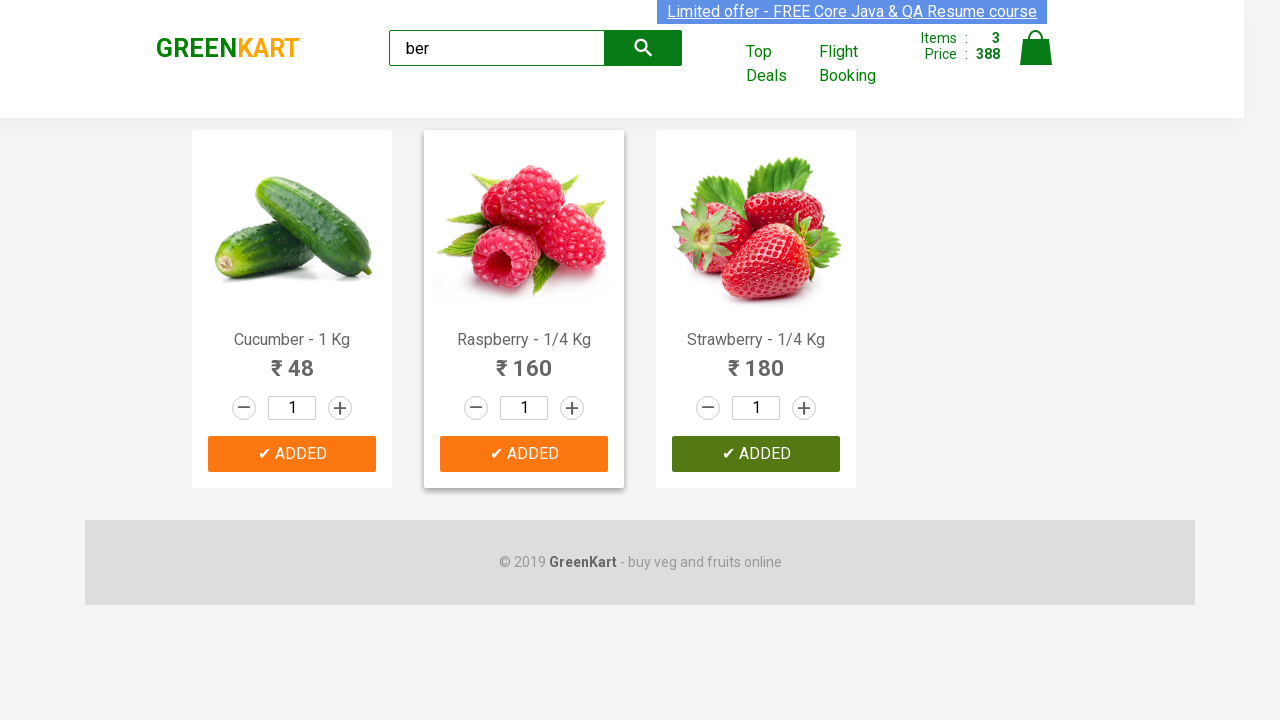

Clicked cart icon to open shopping cart at (1036, 48) on xpath=//img[@alt='Cart']
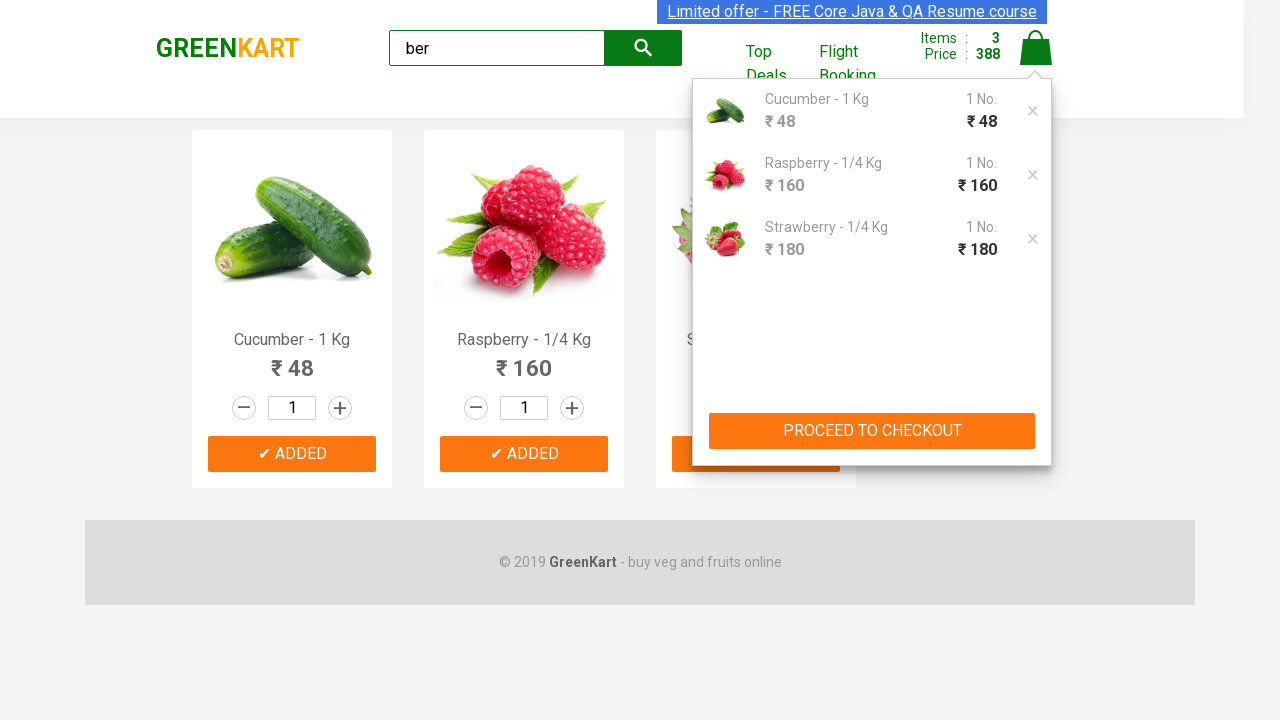

Clicked button to proceed to checkout at (872, 431) on xpath=//div[@class='action-block']/button
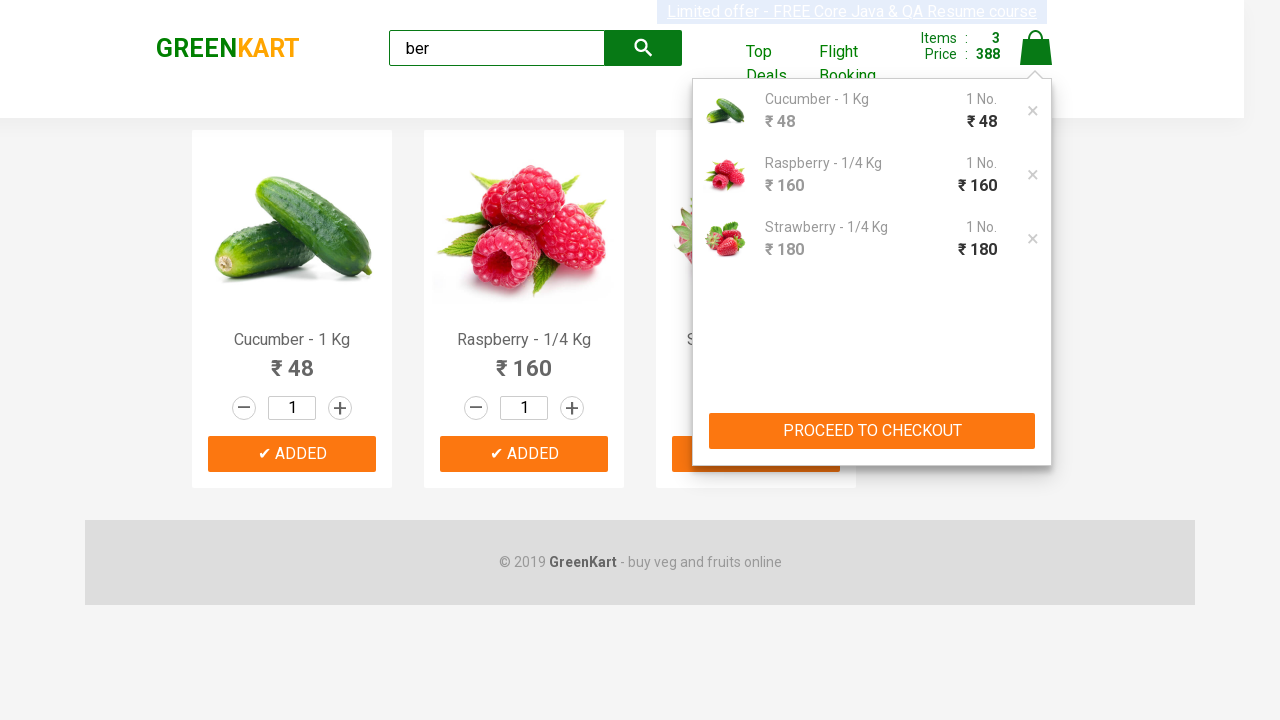

Filled promo code field with 'rahulshettyacademy' on .promoCode
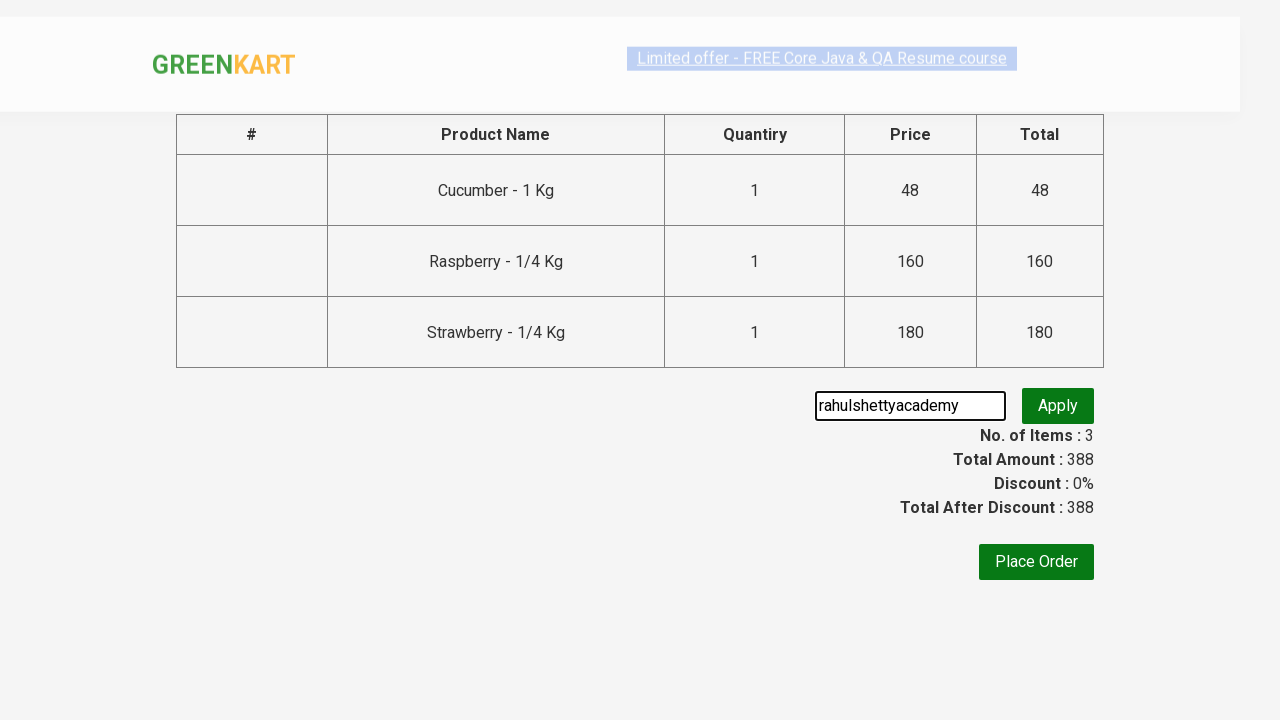

Clicked button to apply promo code at (1058, 406) on .promoBtn
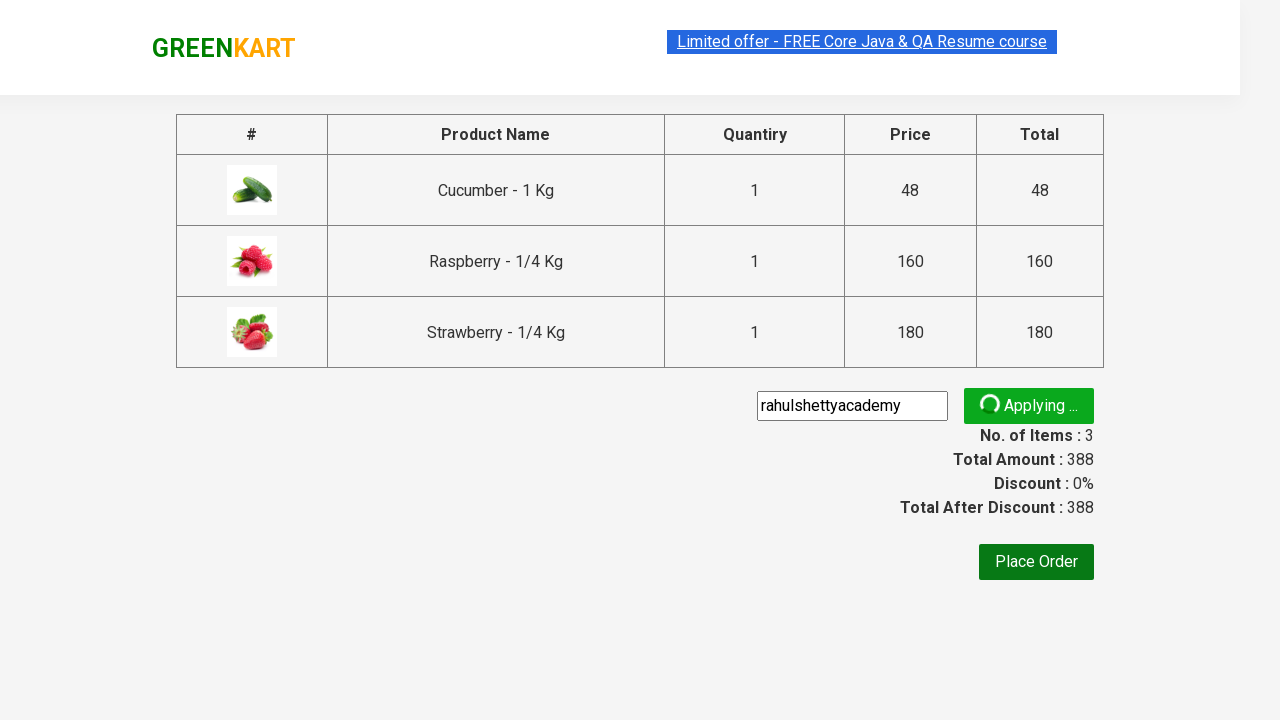

Waited for promo code confirmation message to appear
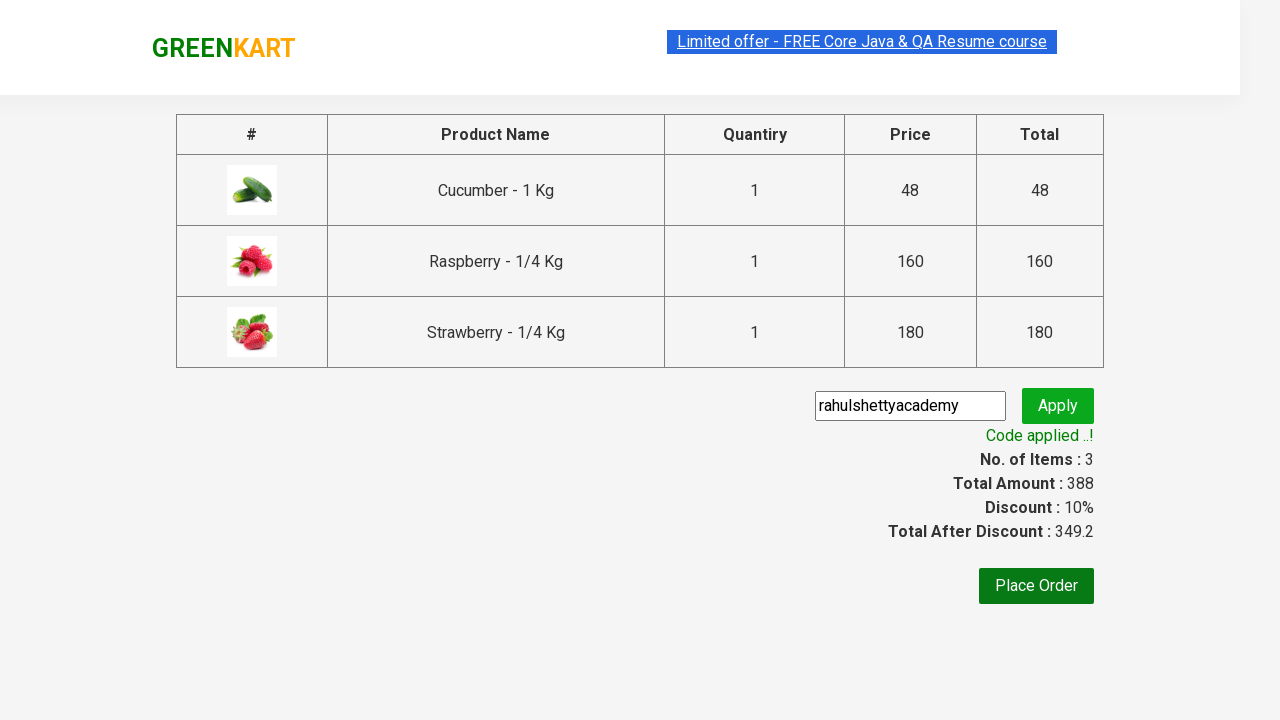

Verified promo code was successfully applied with message 'Code applied ..!'
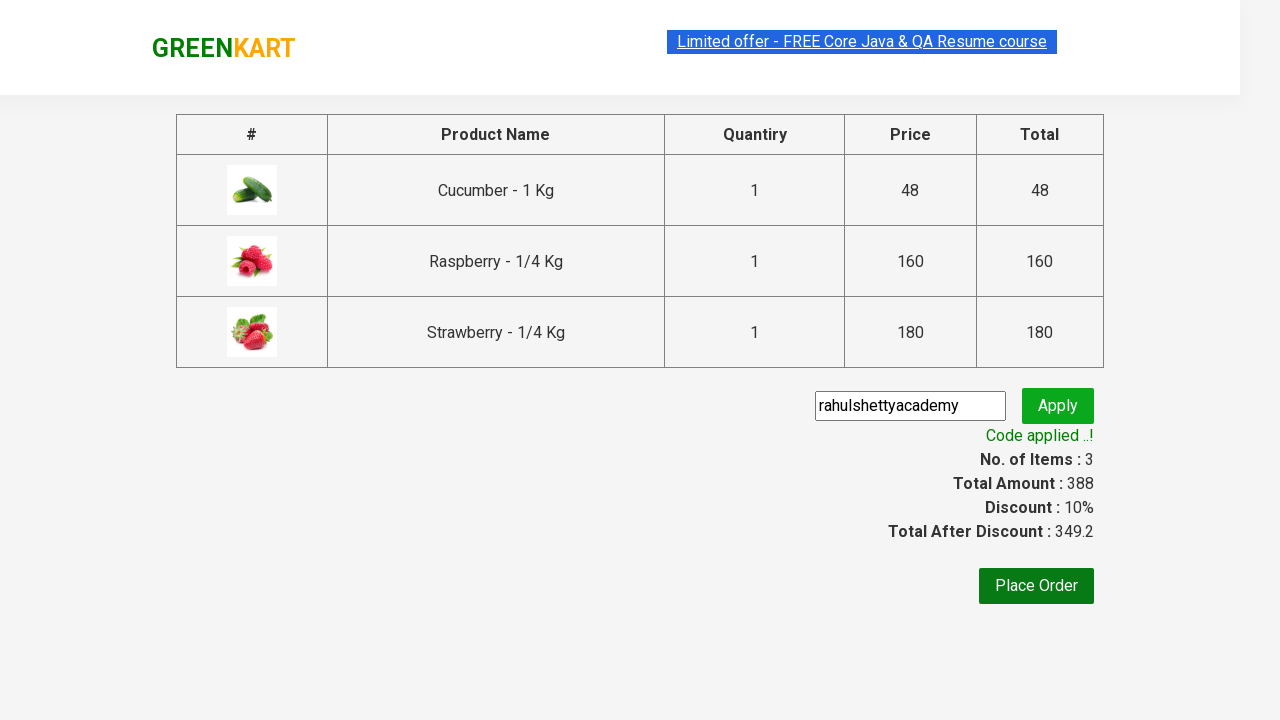

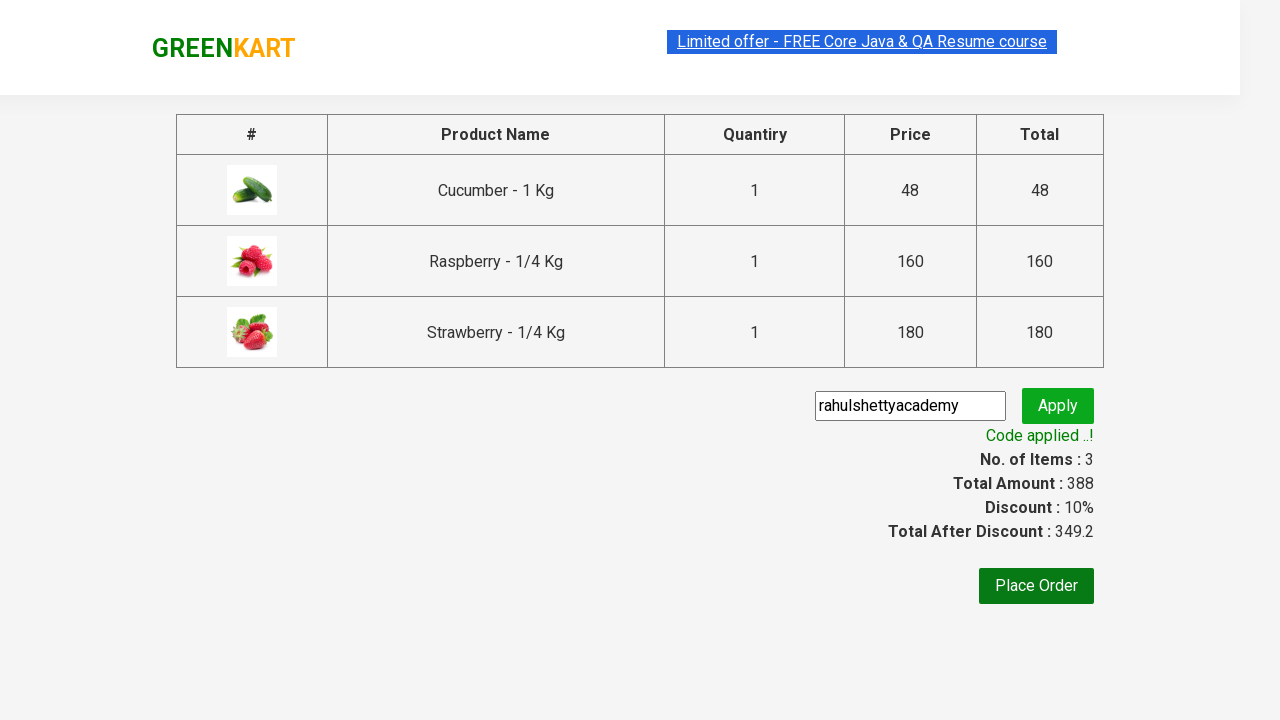